Tests that the Clear completed button displays the correct text after completing an item

Starting URL: https://demo.playwright.dev/todomvc

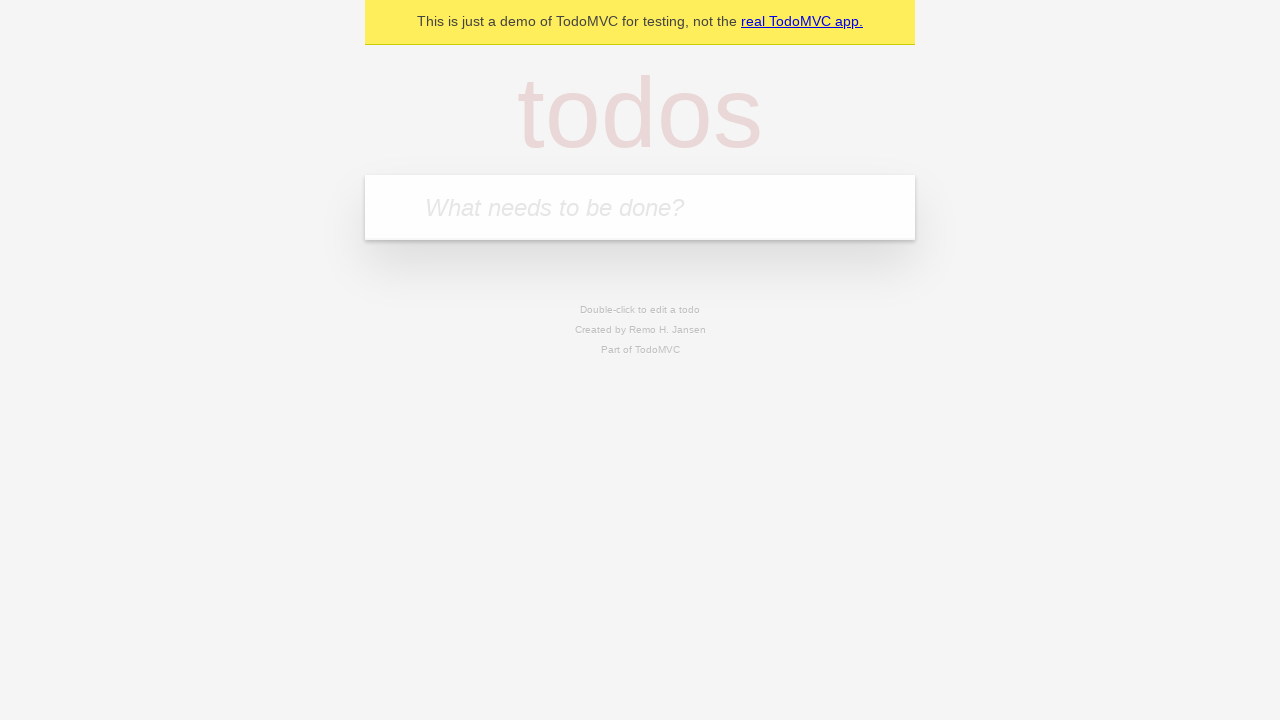

Filled todo input with 'buy some cheese' on internal:attr=[placeholder="What needs to be done?"i]
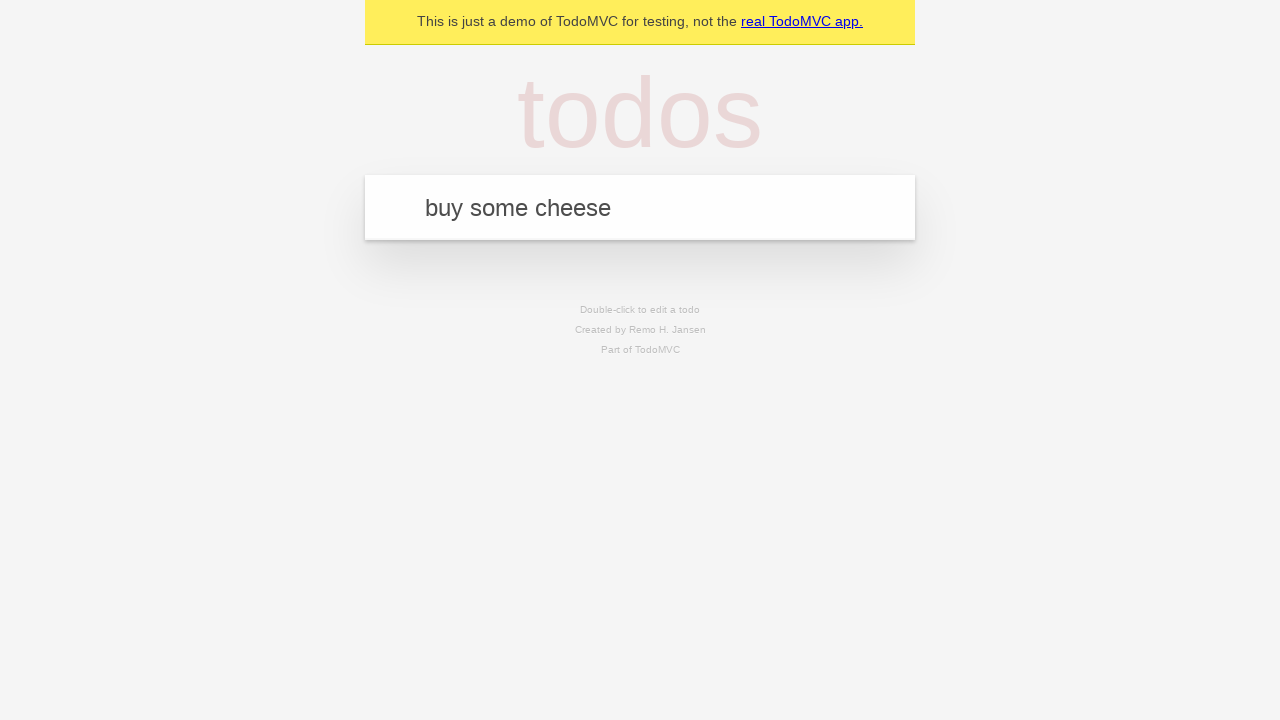

Pressed Enter to add first todo on internal:attr=[placeholder="What needs to be done?"i]
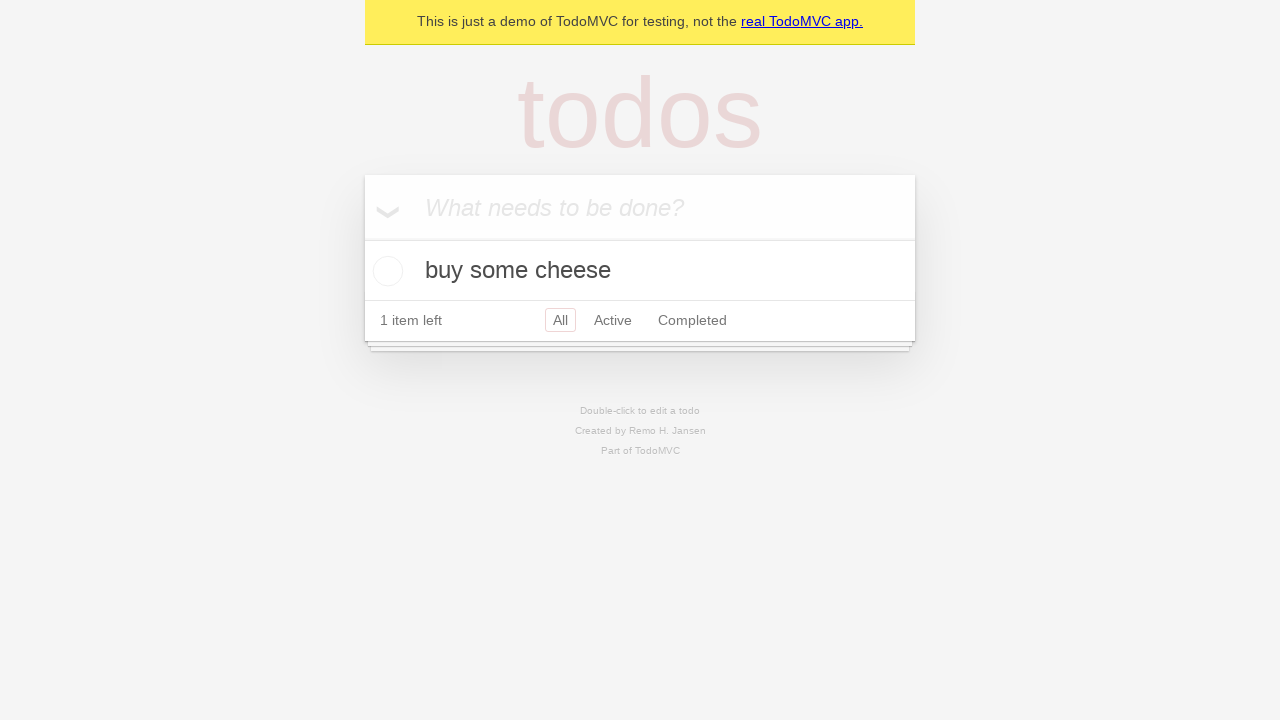

Filled todo input with 'feed the cat' on internal:attr=[placeholder="What needs to be done?"i]
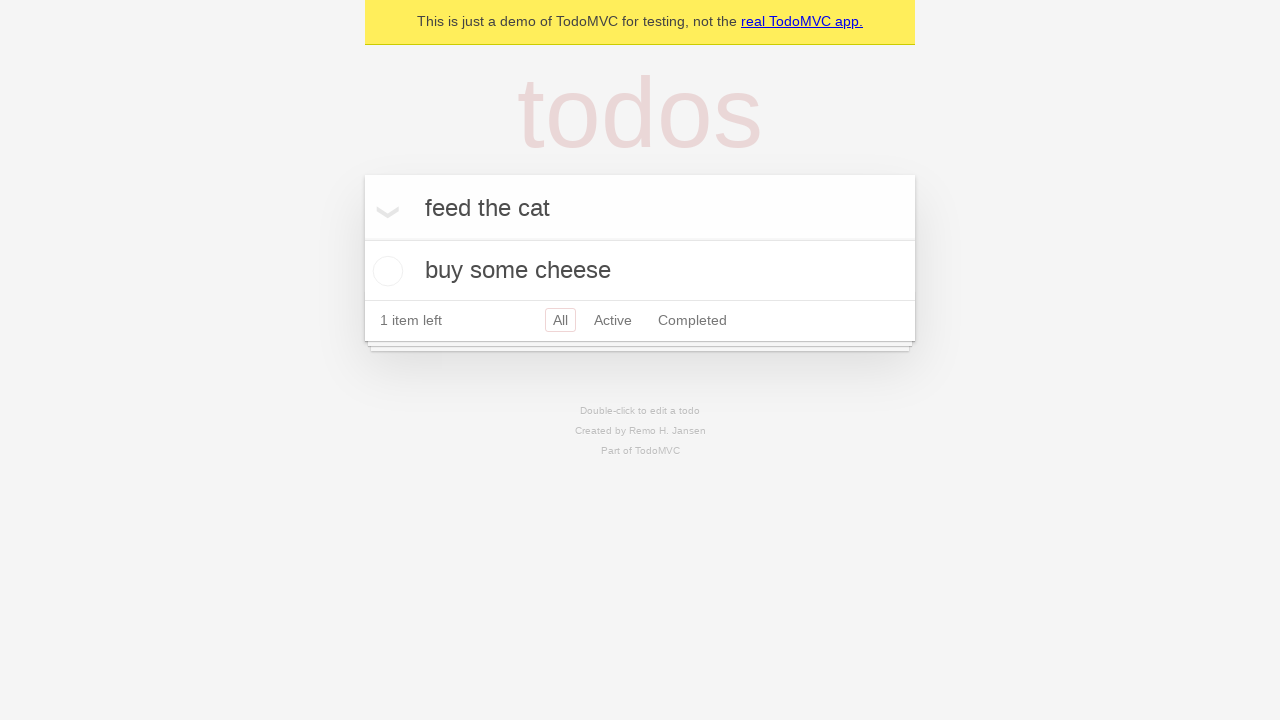

Pressed Enter to add second todo on internal:attr=[placeholder="What needs to be done?"i]
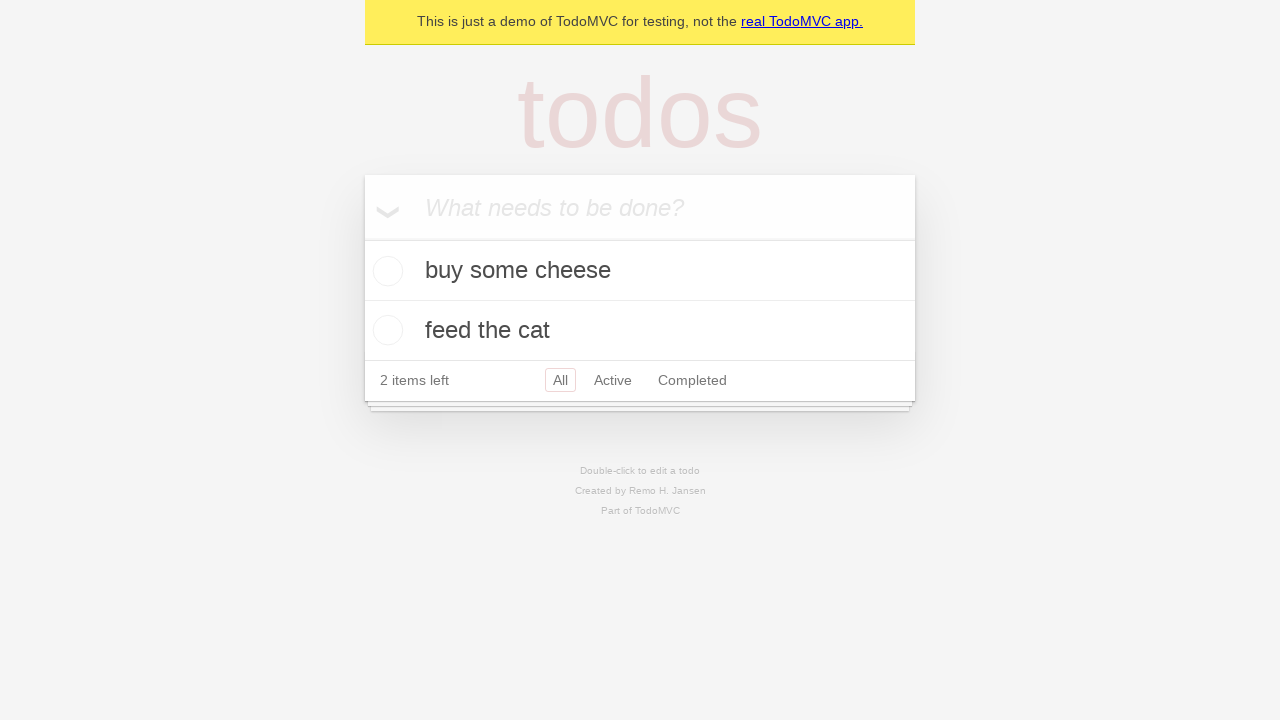

Filled todo input with 'book a doctors appointment' on internal:attr=[placeholder="What needs to be done?"i]
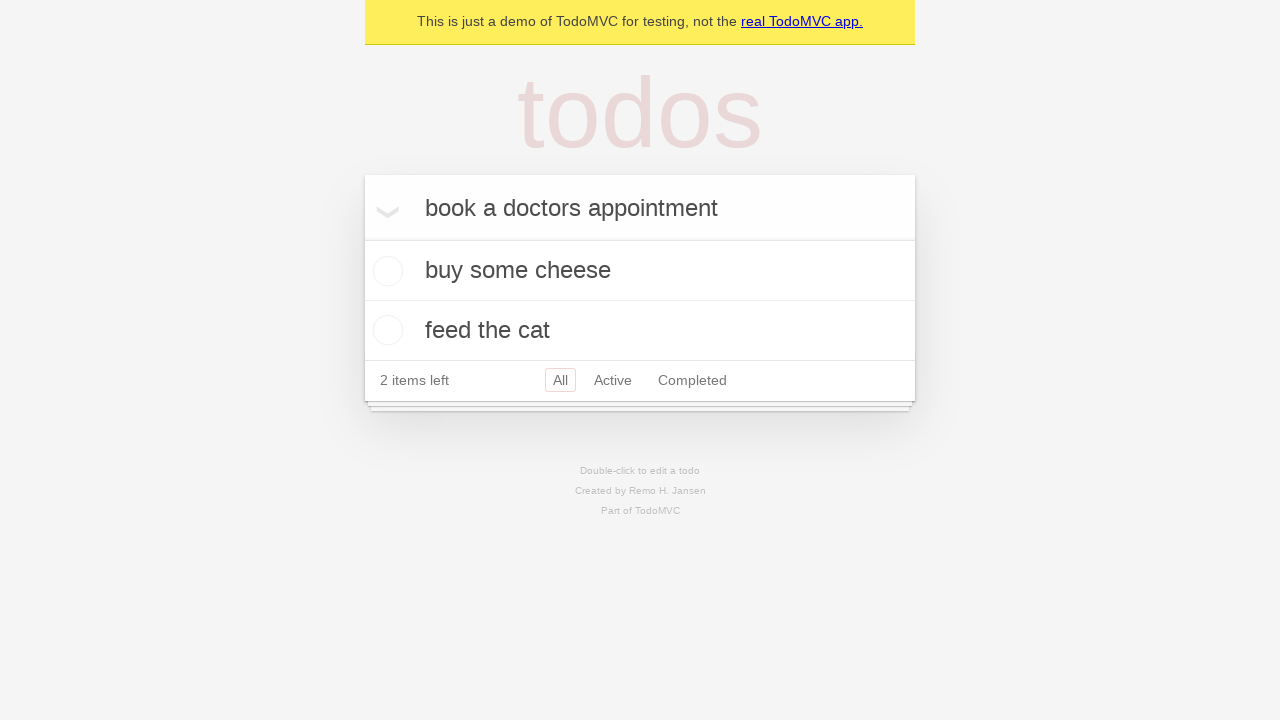

Pressed Enter to add third todo on internal:attr=[placeholder="What needs to be done?"i]
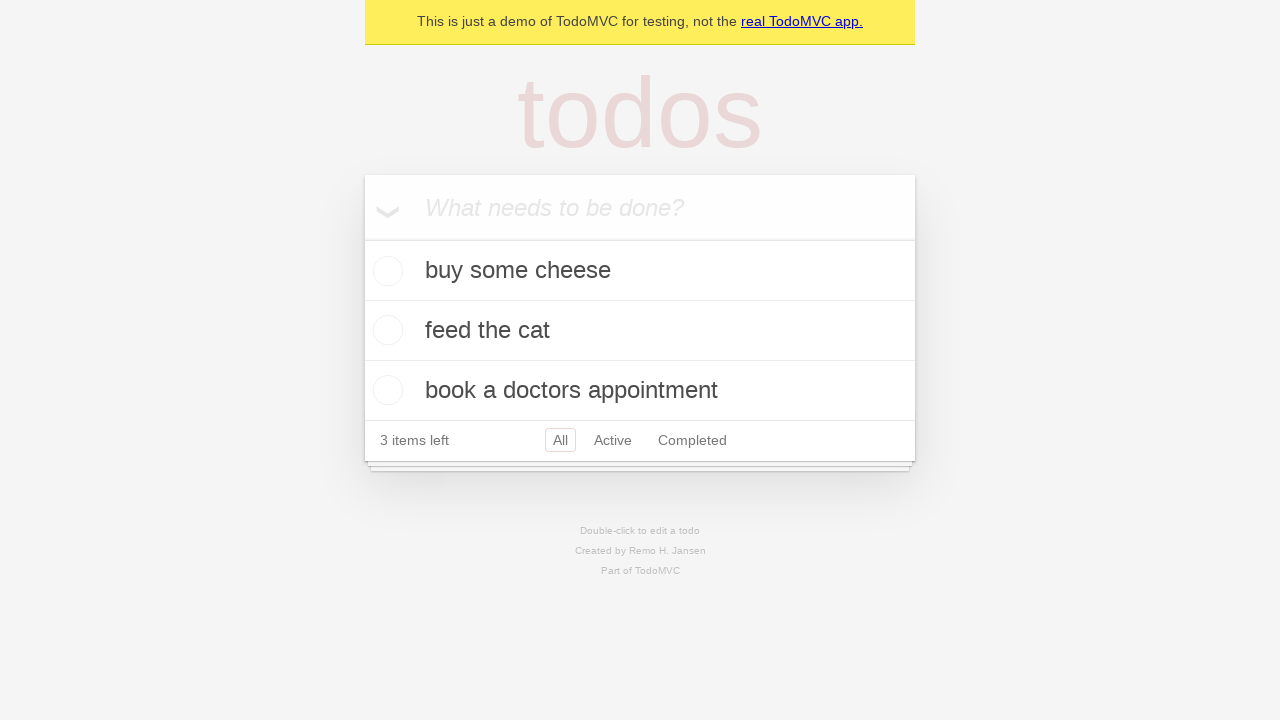

Checked the first todo item as completed at (385, 271) on .todo-list li .toggle >> nth=0
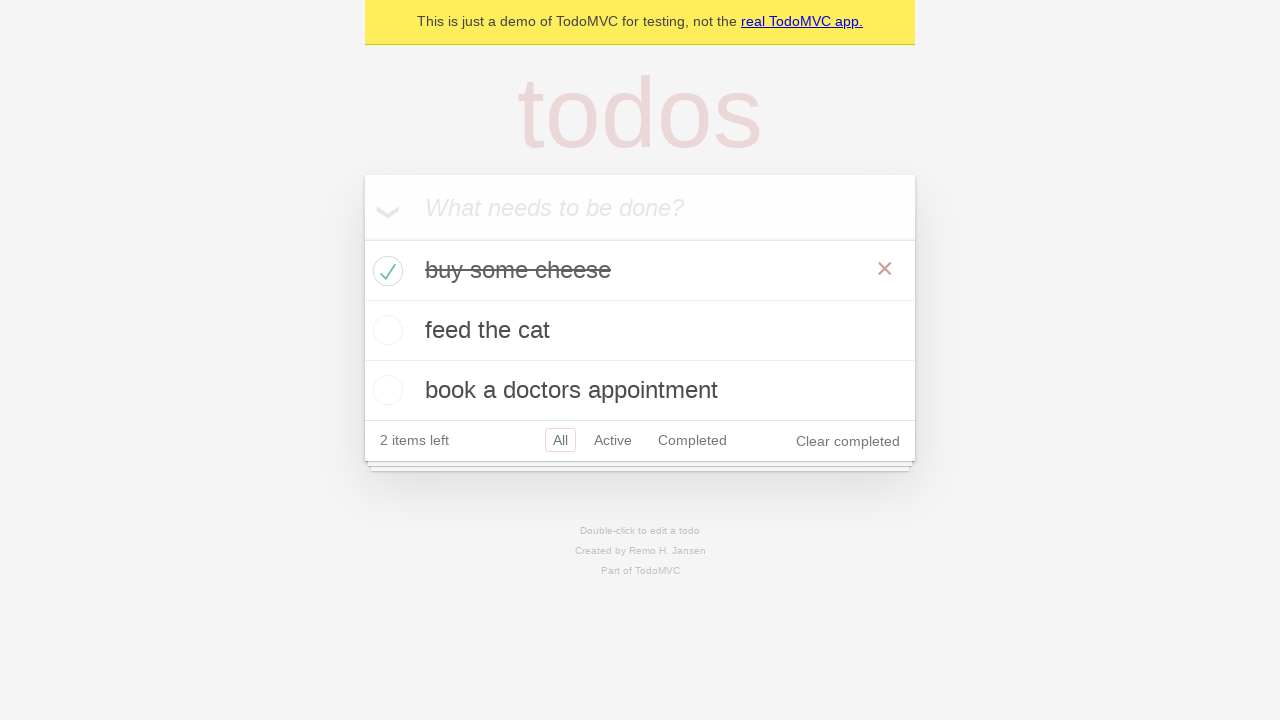

Clear completed button appeared after marking todo as done
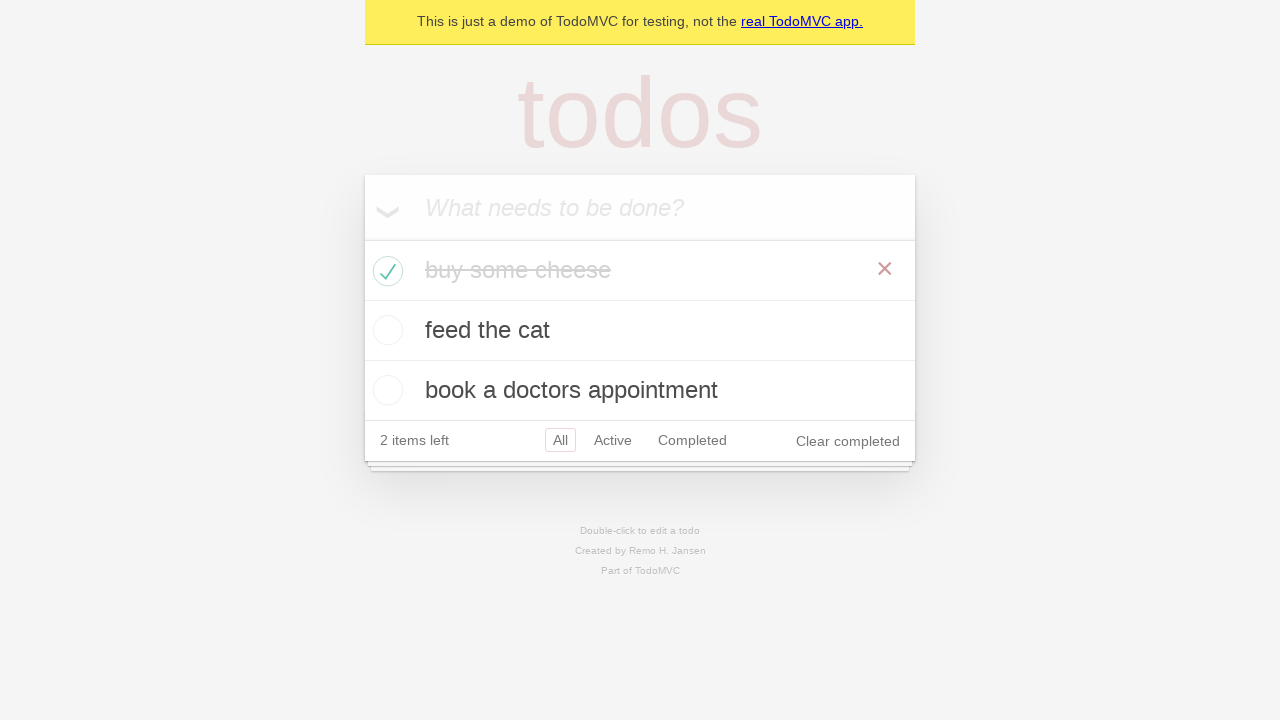

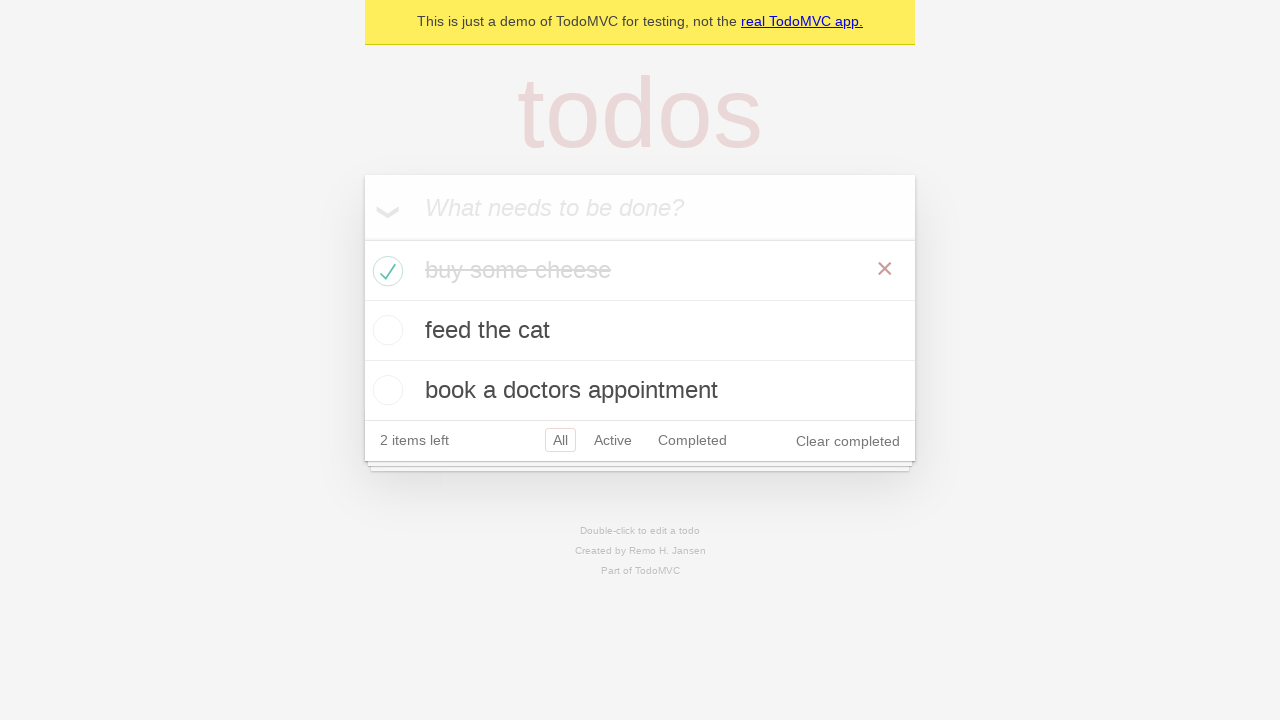